Tests form interaction on a sample blog page by filling a text input field and clicking a checkbox within a table.

Starting URL: https://only-testing-blog.blogspot.com/

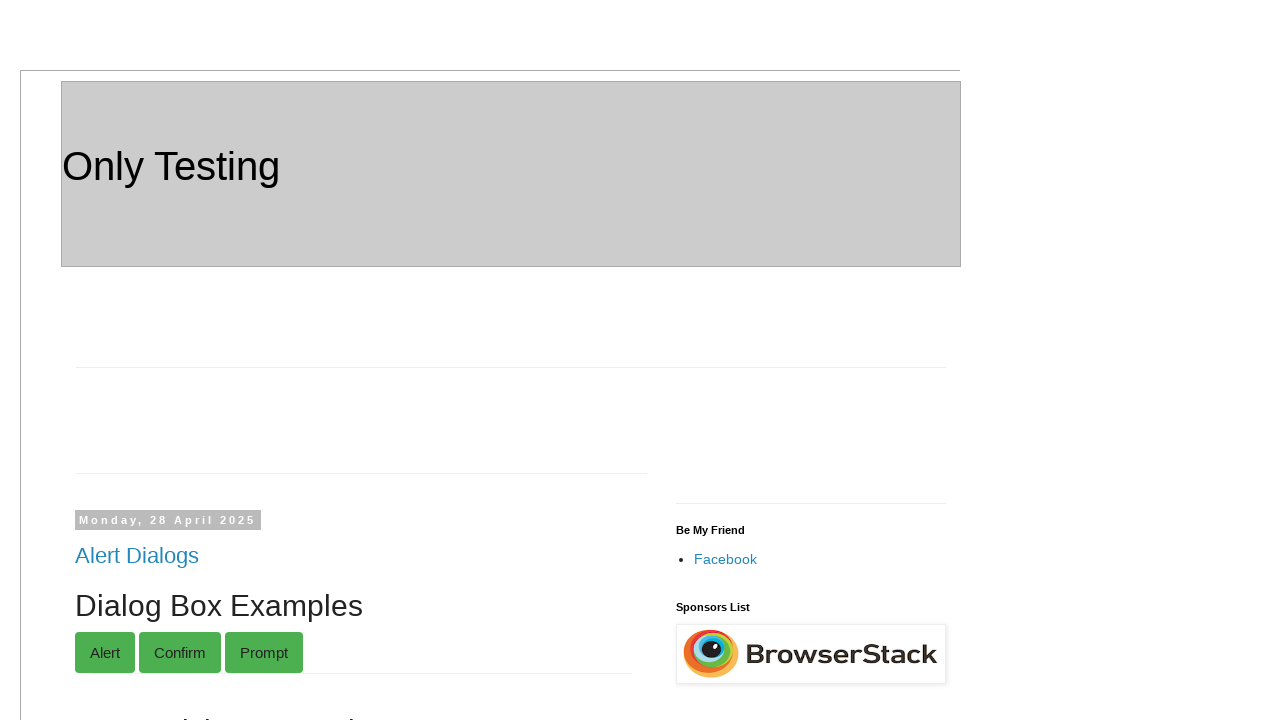

Filled text input field with 'abbeylincholn' on #gparent_1
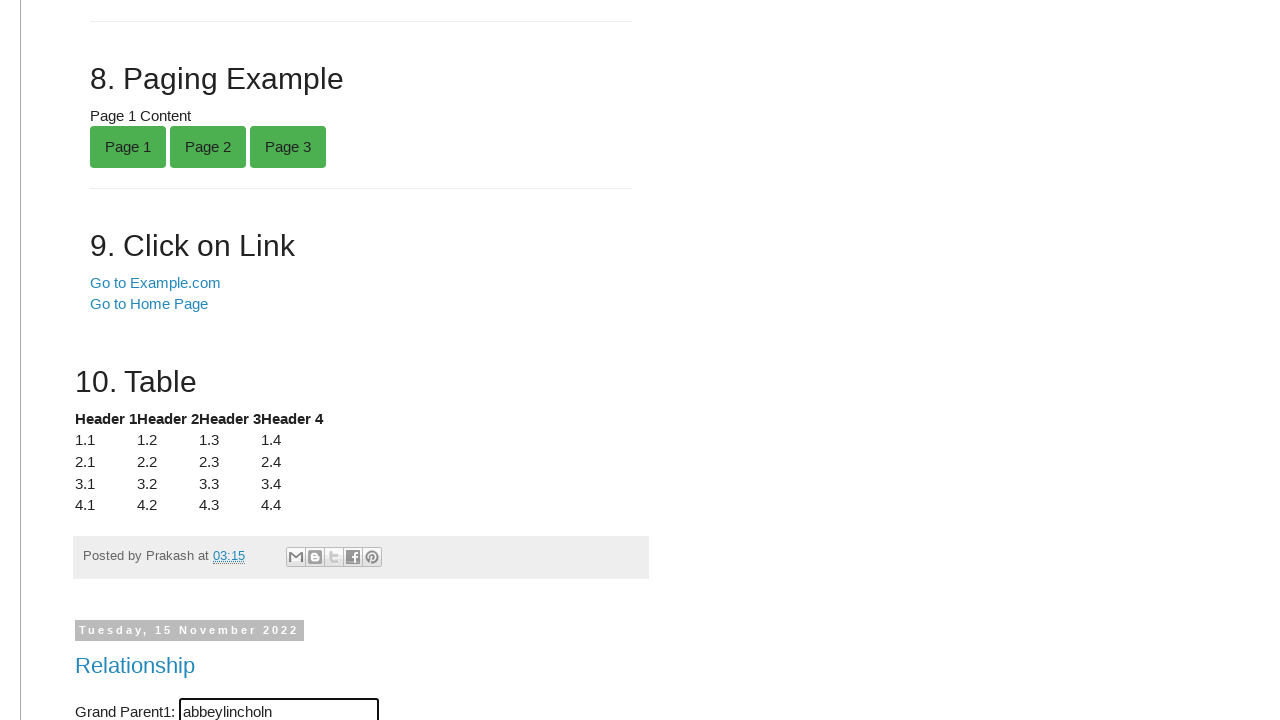

Clicked first checkbox in Table With Checkbox section at (318, 360) on xpath=(//div[contains(text(),'Table With Checkbox')]//input[@type='checkbox'])[1
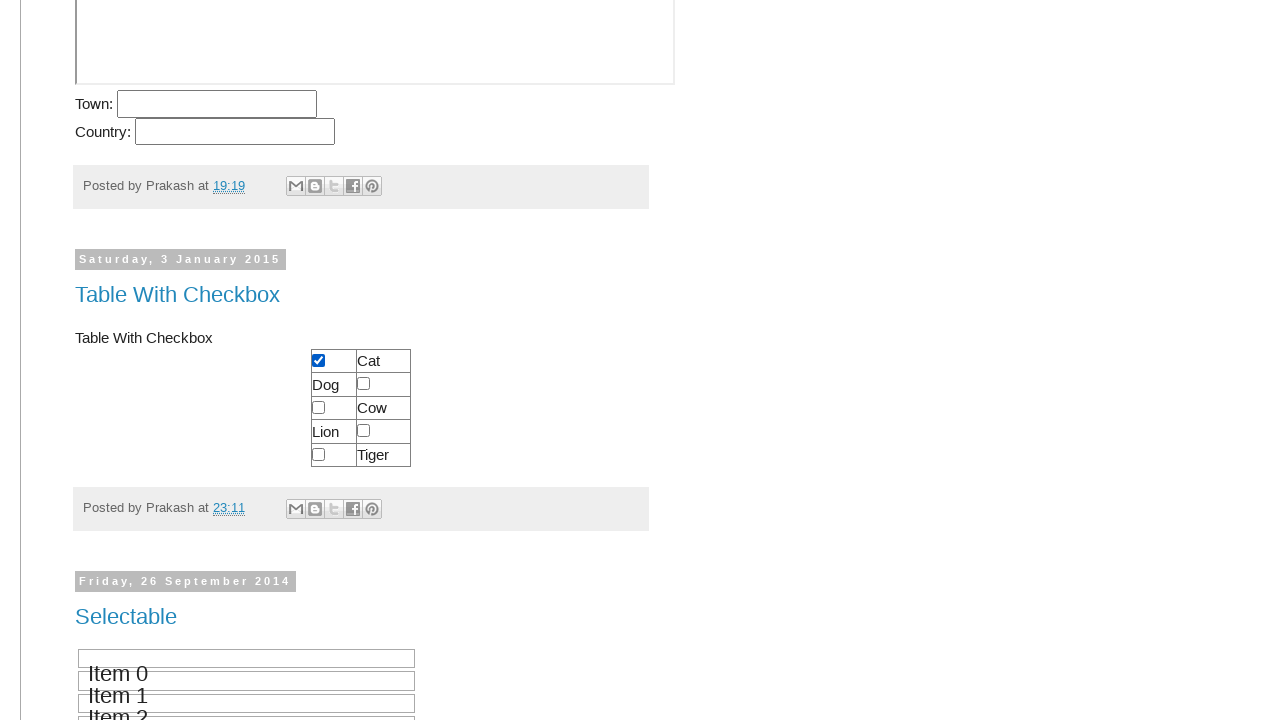

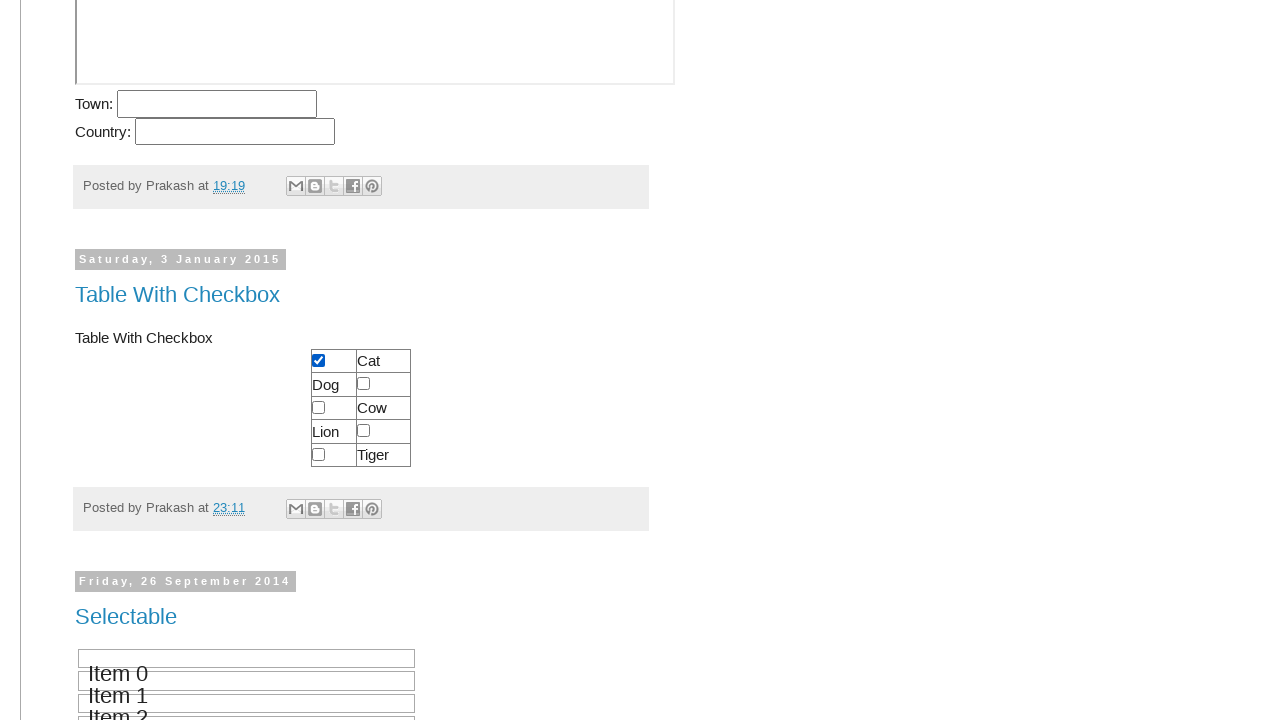